Tests the e-commerce checkout validation by adding an Ebook to cart, attempting to pay with debit card without filling required fields, and verifying that validation error messages appear for invalid email and billing name.

Starting URL: https://shopdemo.e-junkie.com/

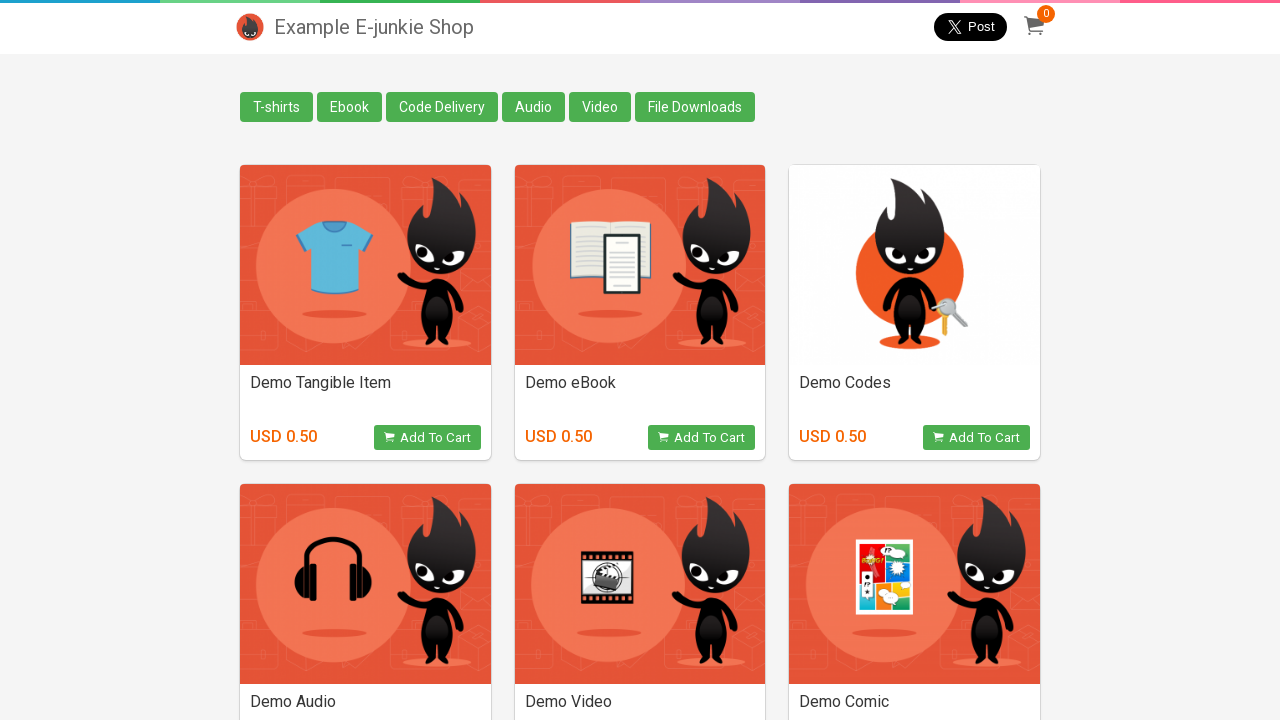

Clicked on Ebook link at (350, 107) on text=Ebook
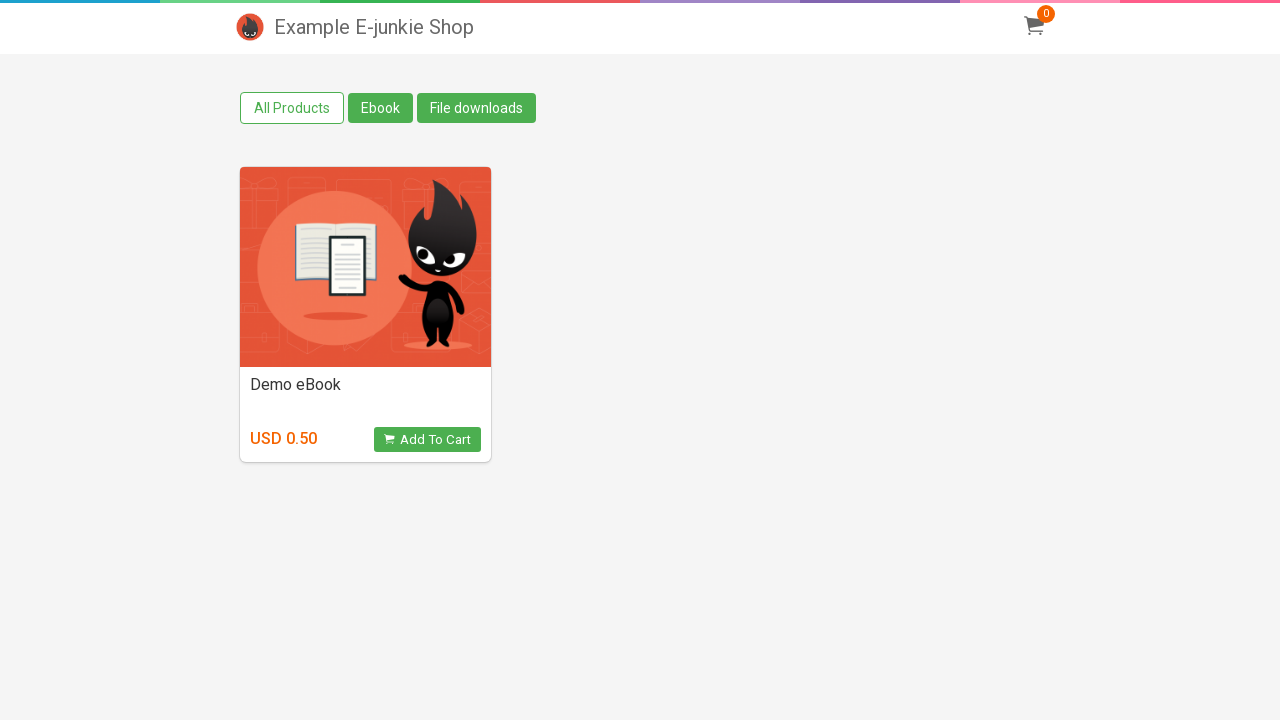

Clicked Add to cart button at (427, 440) on button.view_product
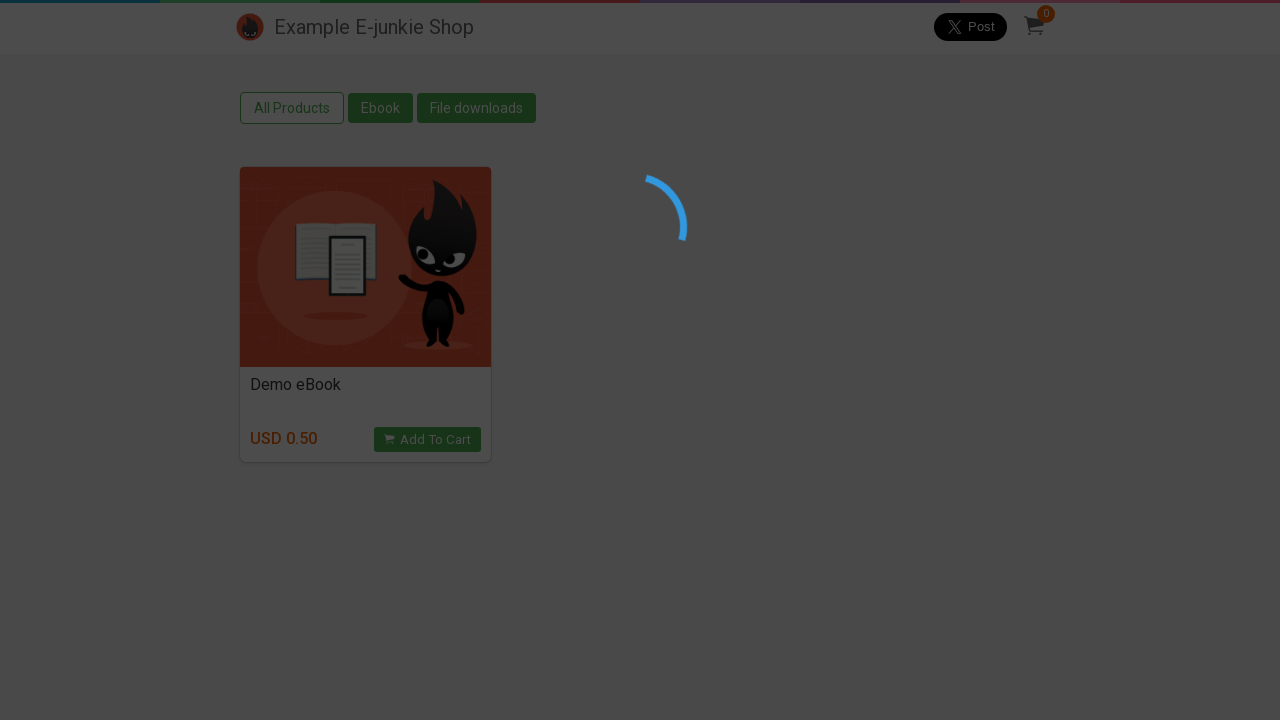

Waited for checkout iframe to appear
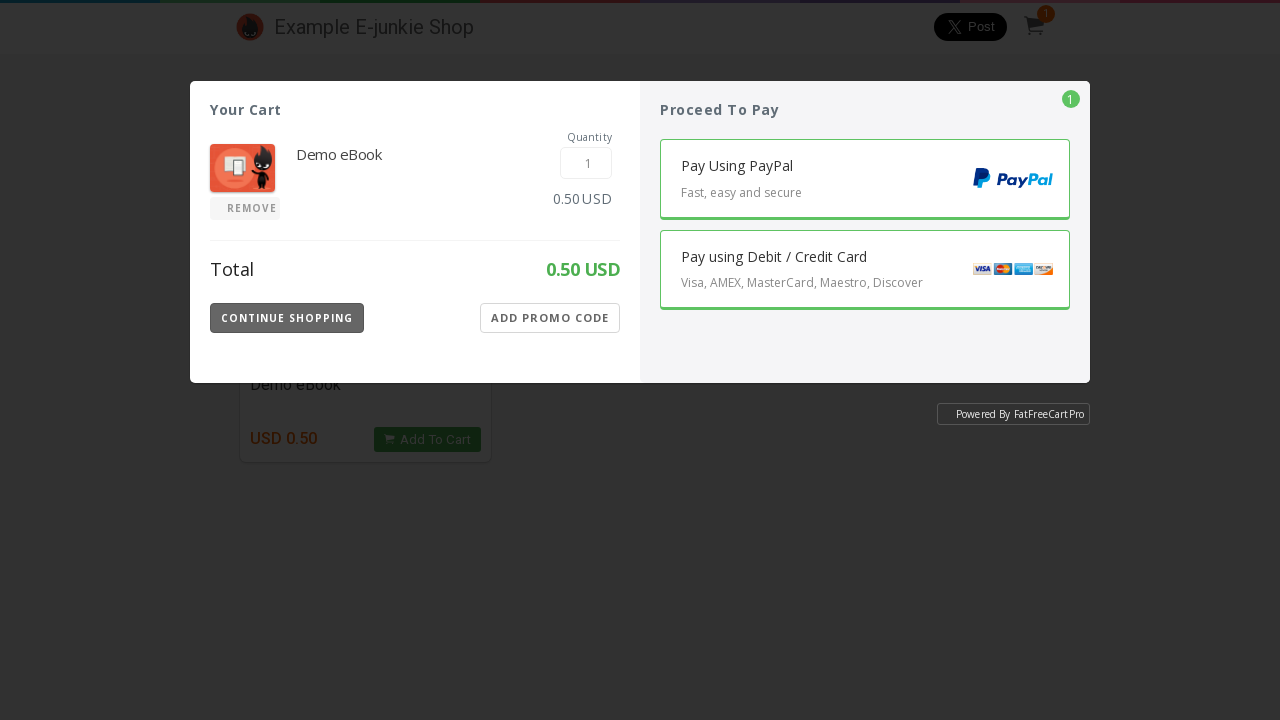

Switched to iframe content frame
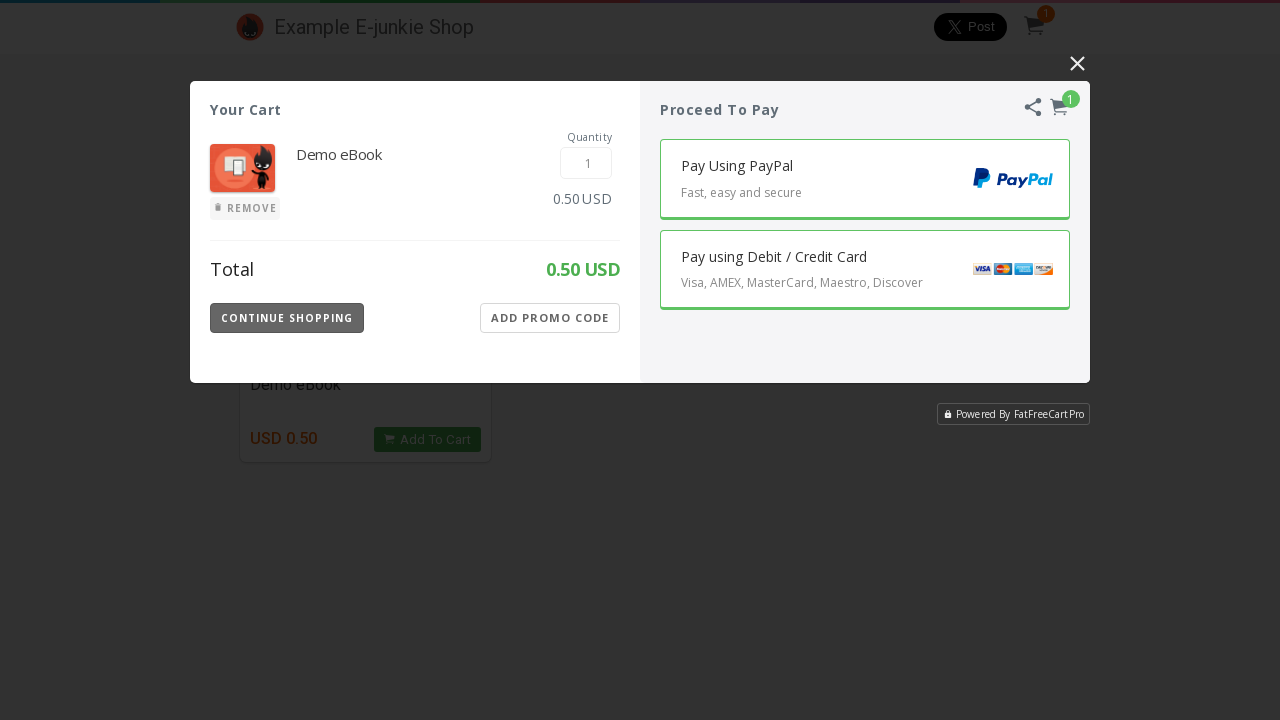

Waited for iframe content to fully load
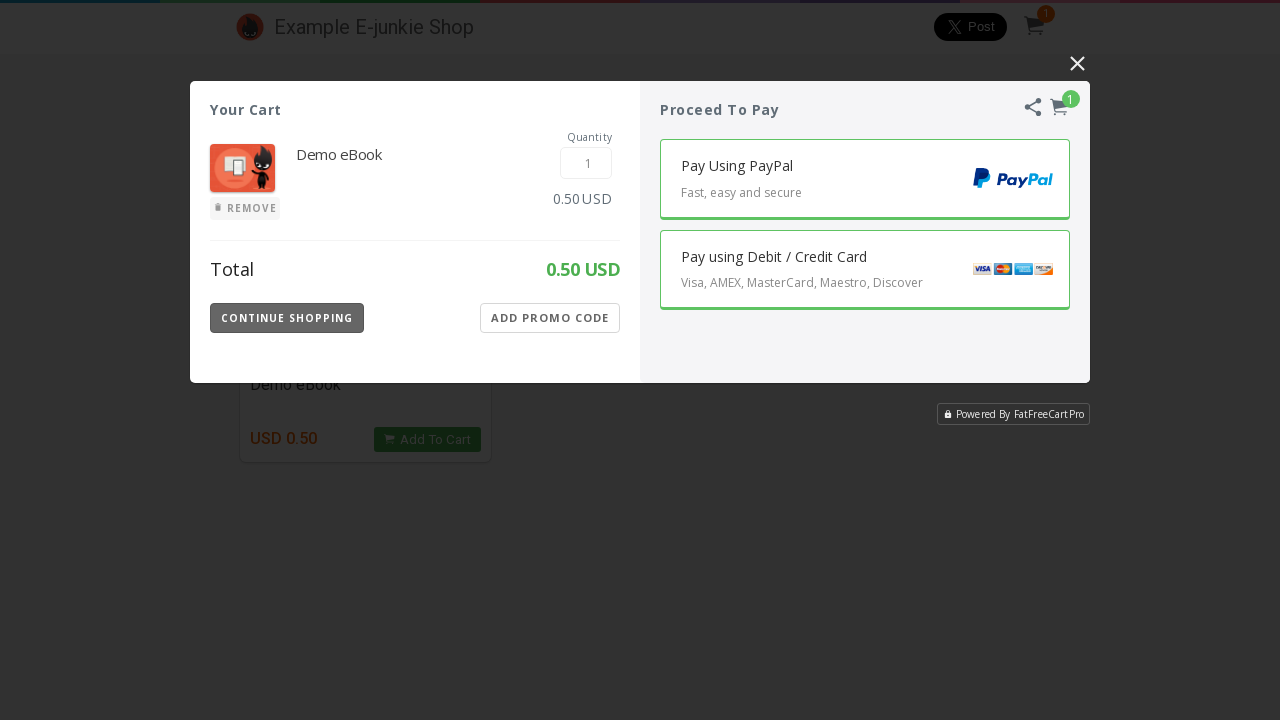

Clicked Pay using debit card button at (865, 270) on button.Payment-Button.CC
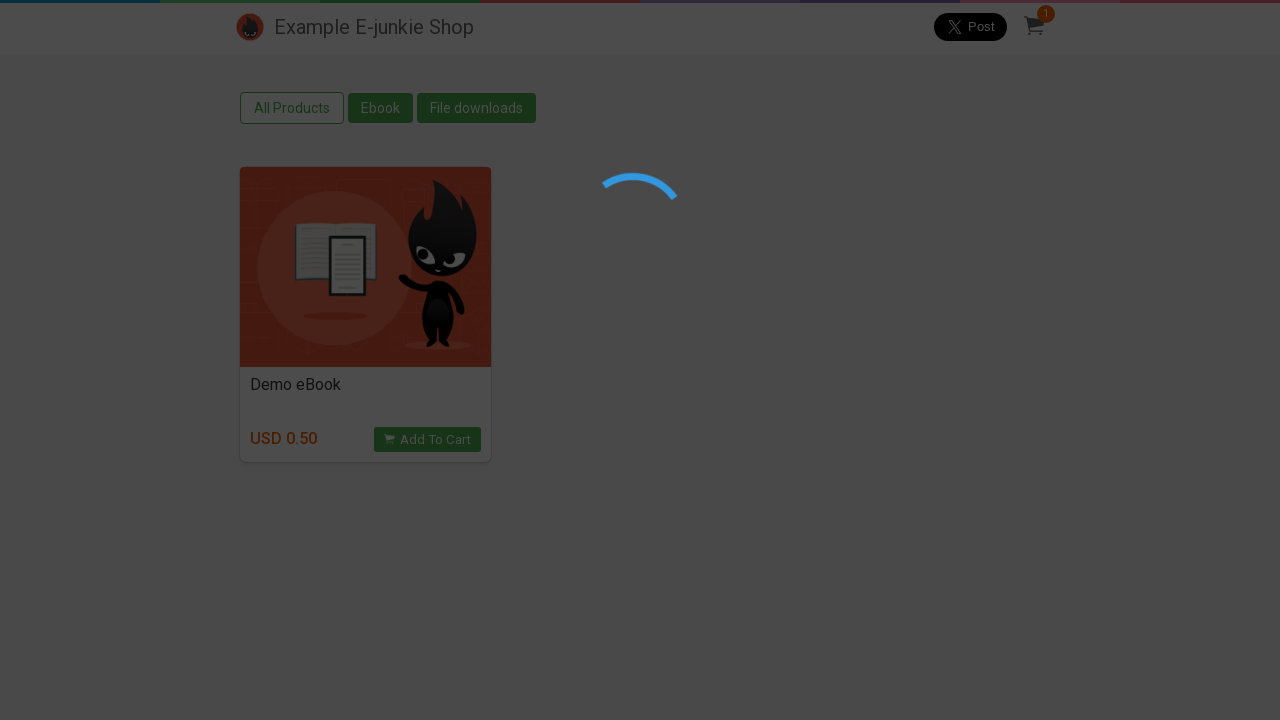

Clicked Pay button without filling required fields at (865, 293) on button.Pay-Button
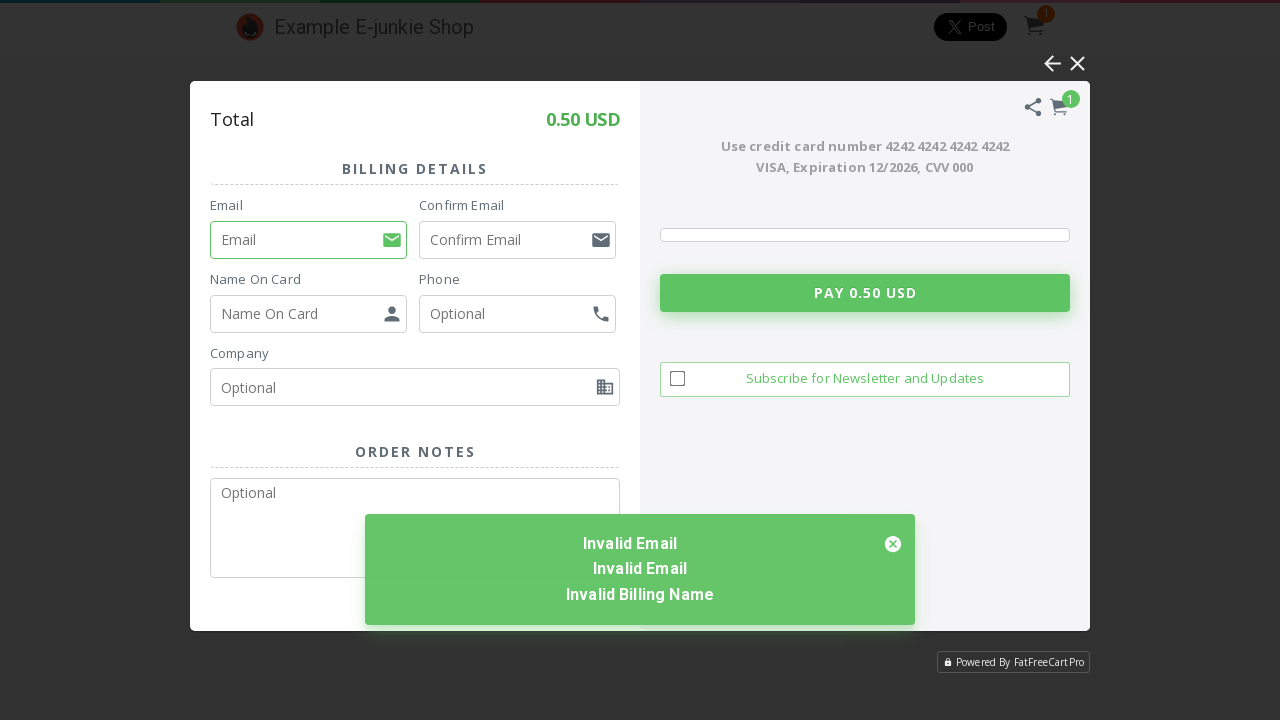

Validation error messages appeared
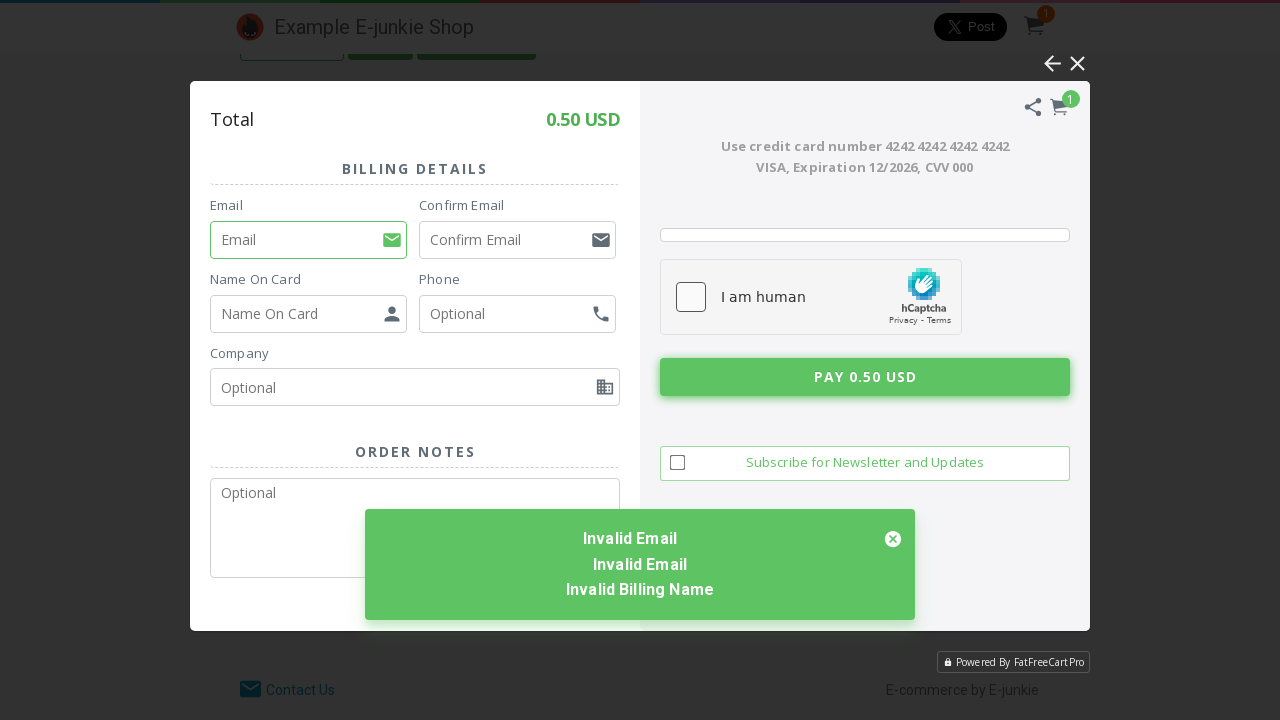

Verified Invalid Email validation error message is visible
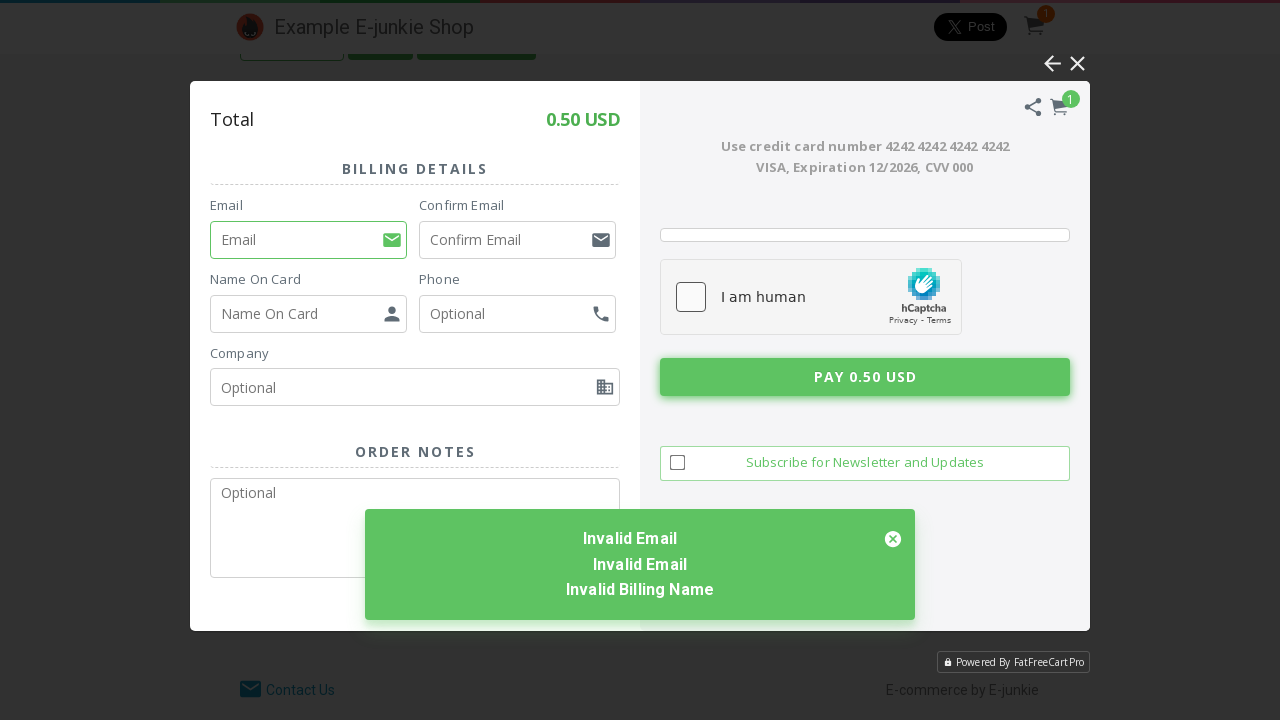

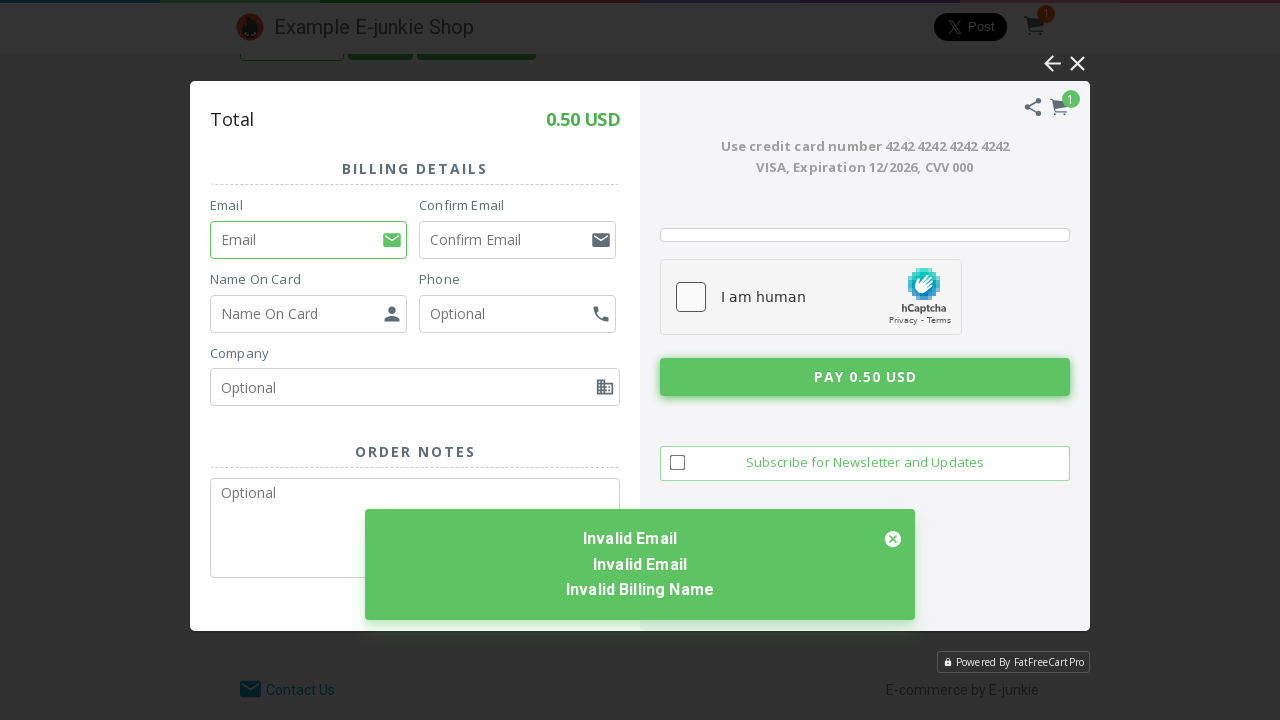